Tests browser alert handling by triggering an alert and accepting it

Starting URL: https://www.qa-practice.com/elements/alert/alert

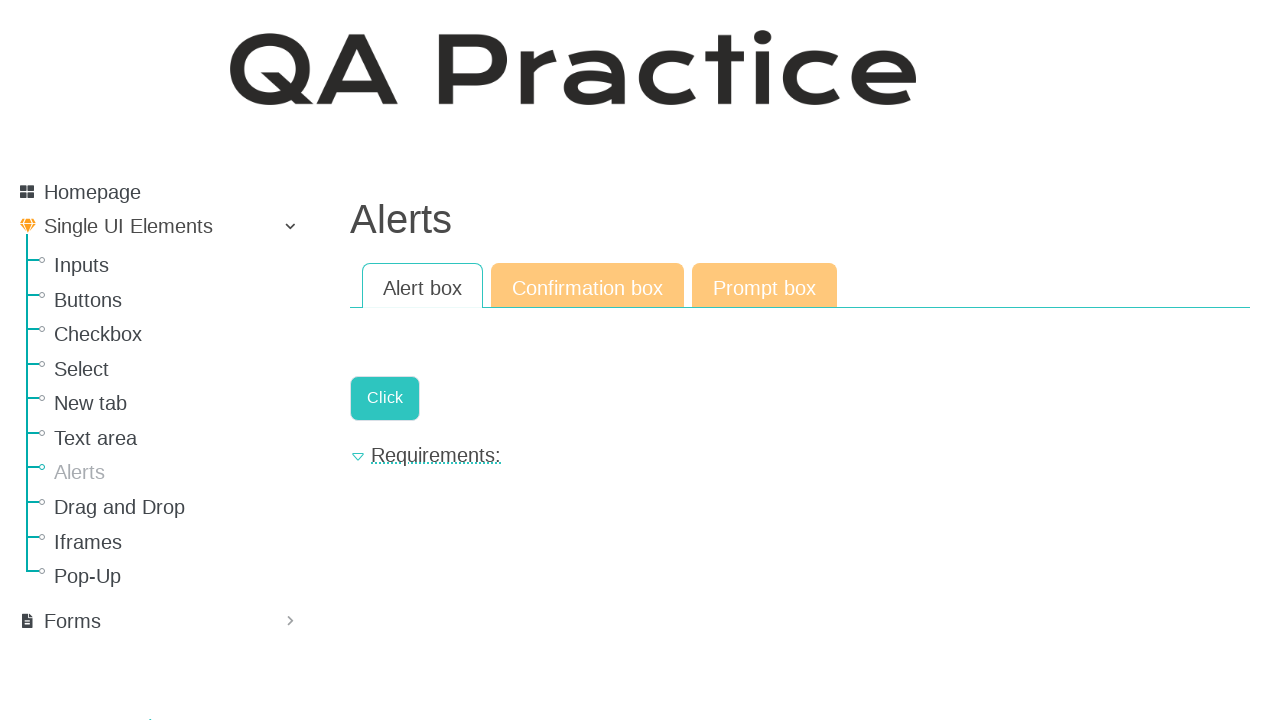

Clicked button to trigger alert at (385, 398) on .a-button
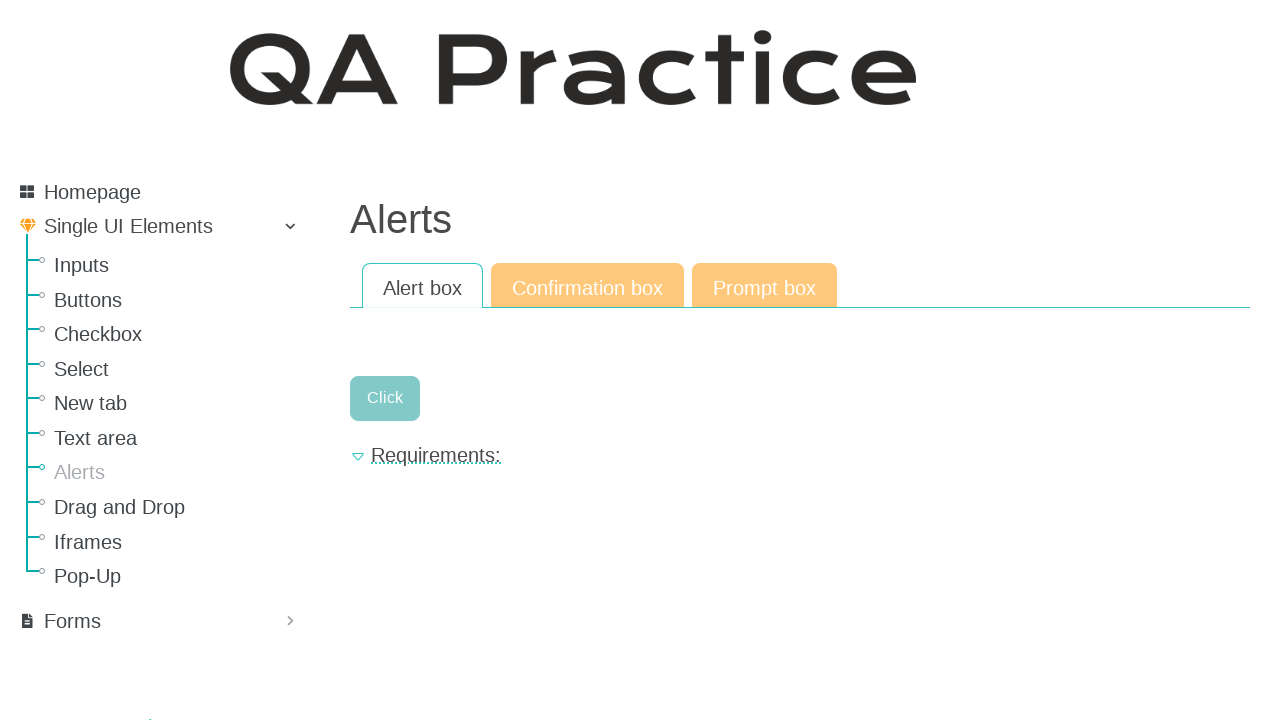

Set up dialog handler to accept alert
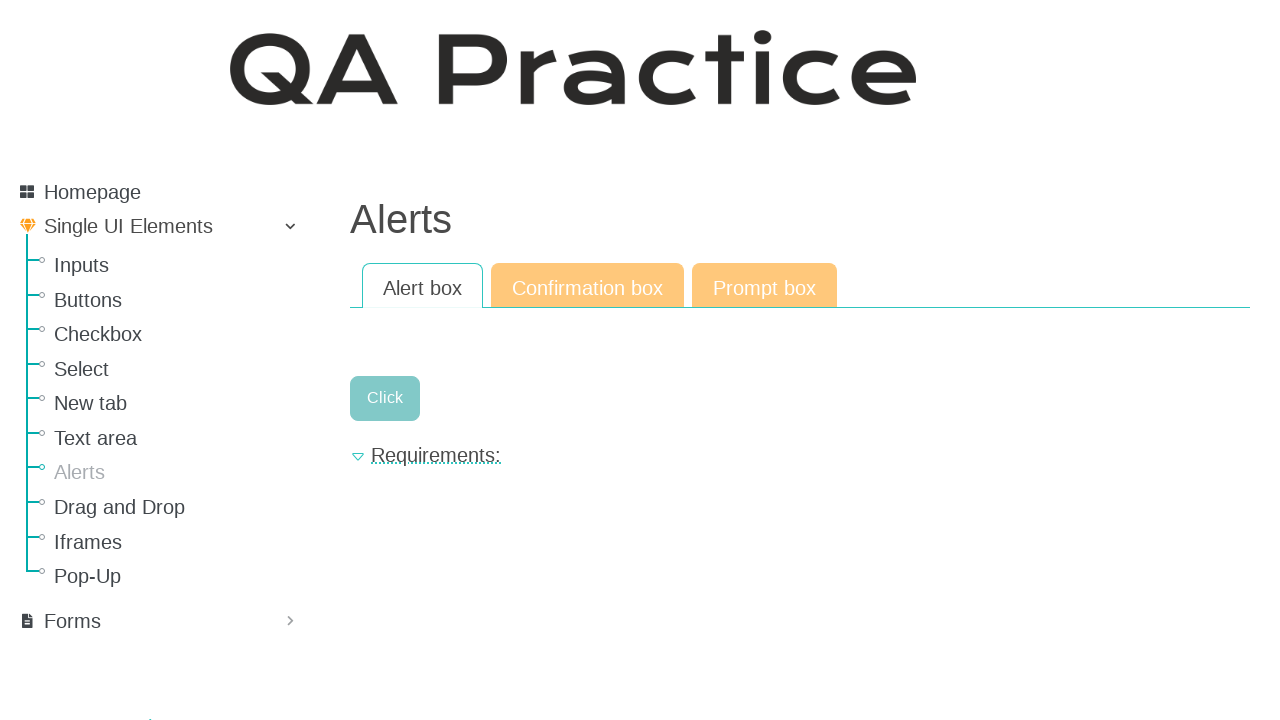

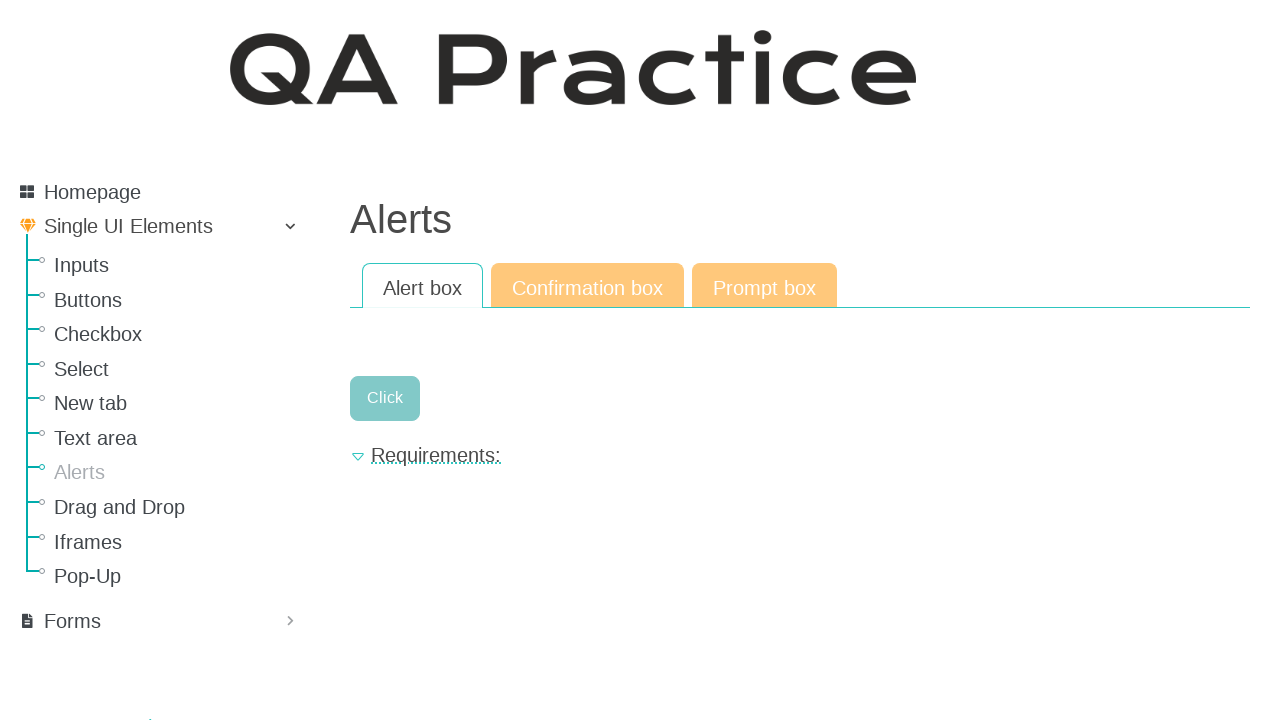